Tests clicking on the About menu item and then attempting to click on the About Baeldung link without waiting (demonstrating element interaction without explicit waits)

Starting URL: https://www.baeldung.com/

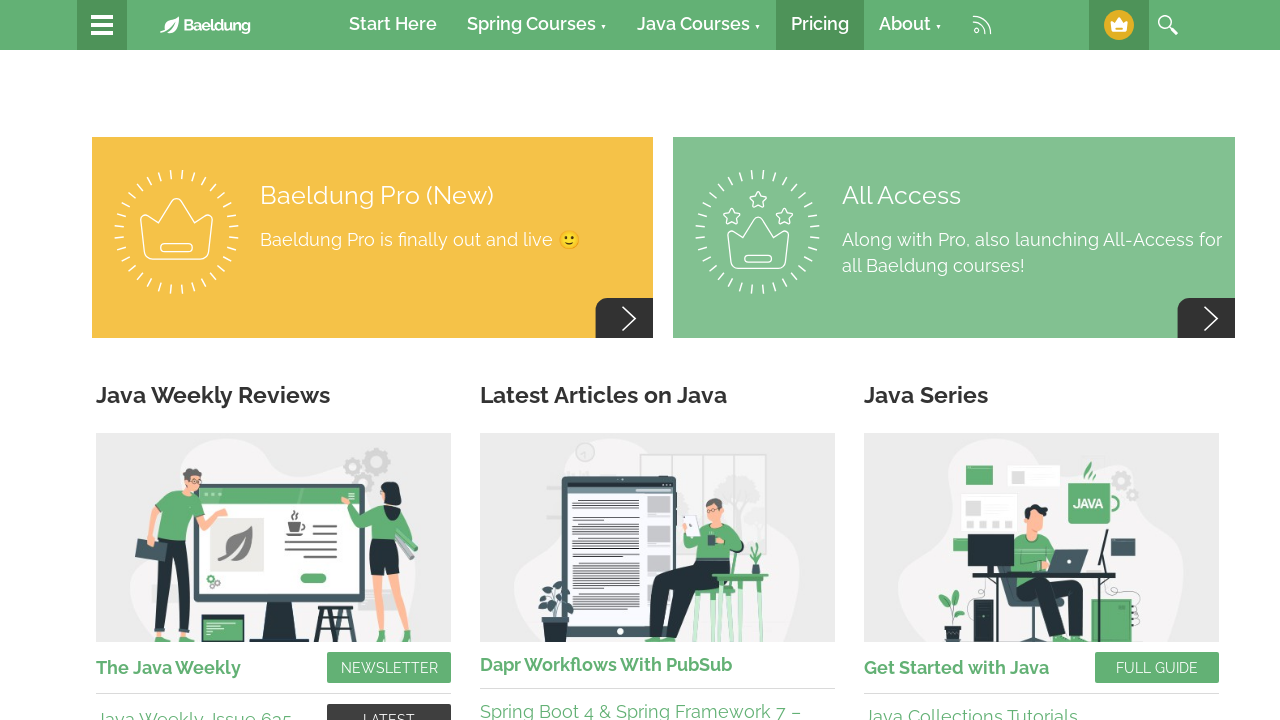

Clicked About menu item at (910, 25) on xpath=//a[starts-with(., 'About')]
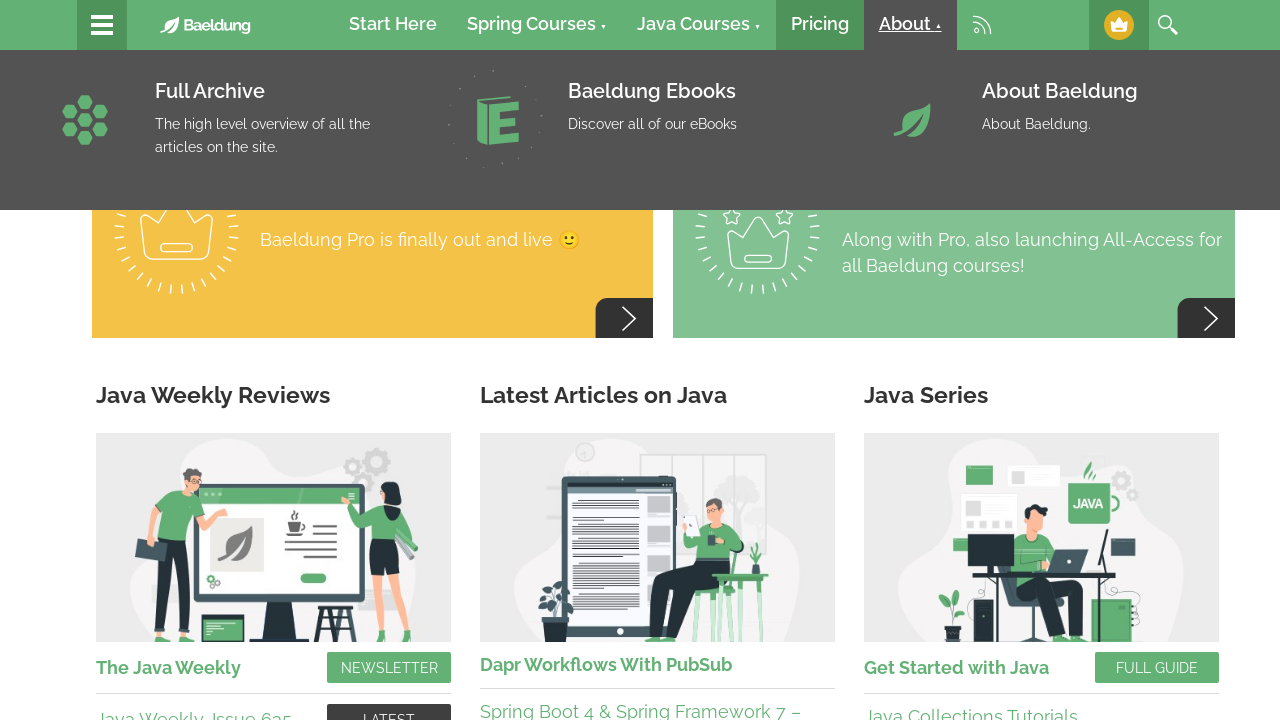

Clicked About Baeldung link without explicit wait at (1060, 91) on xpath=//h3[normalize-space()='About Baeldung']
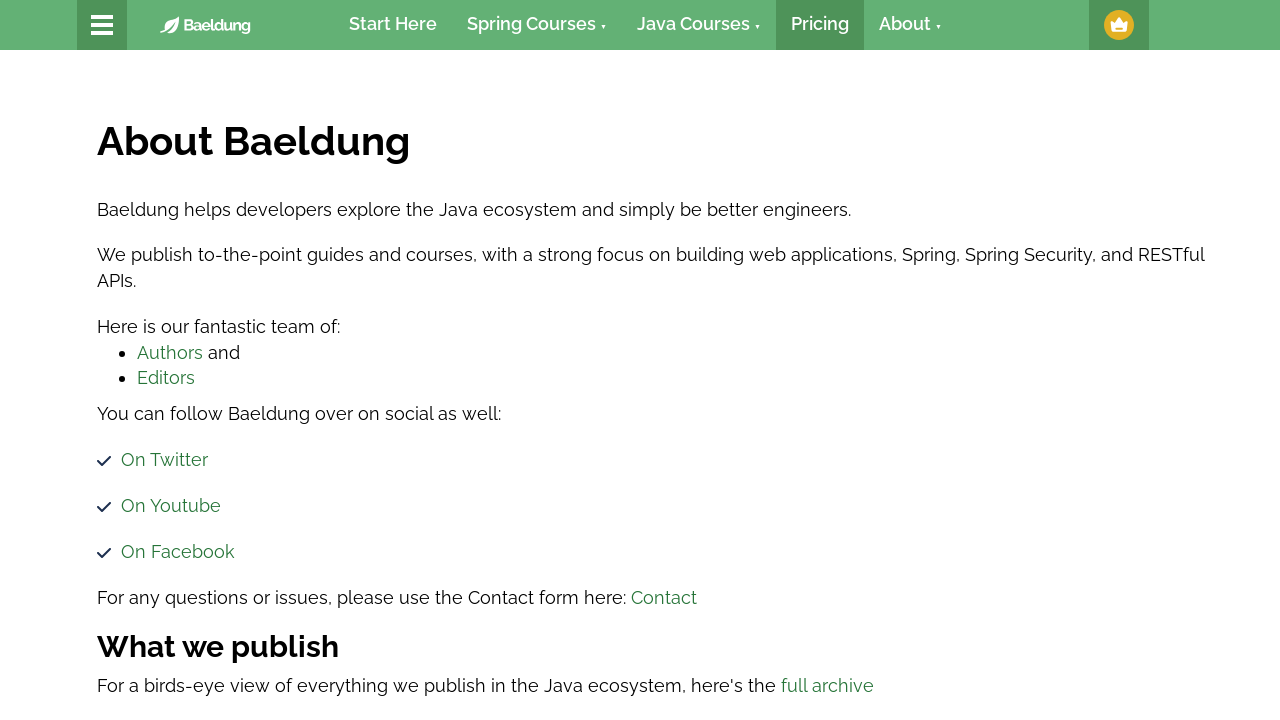

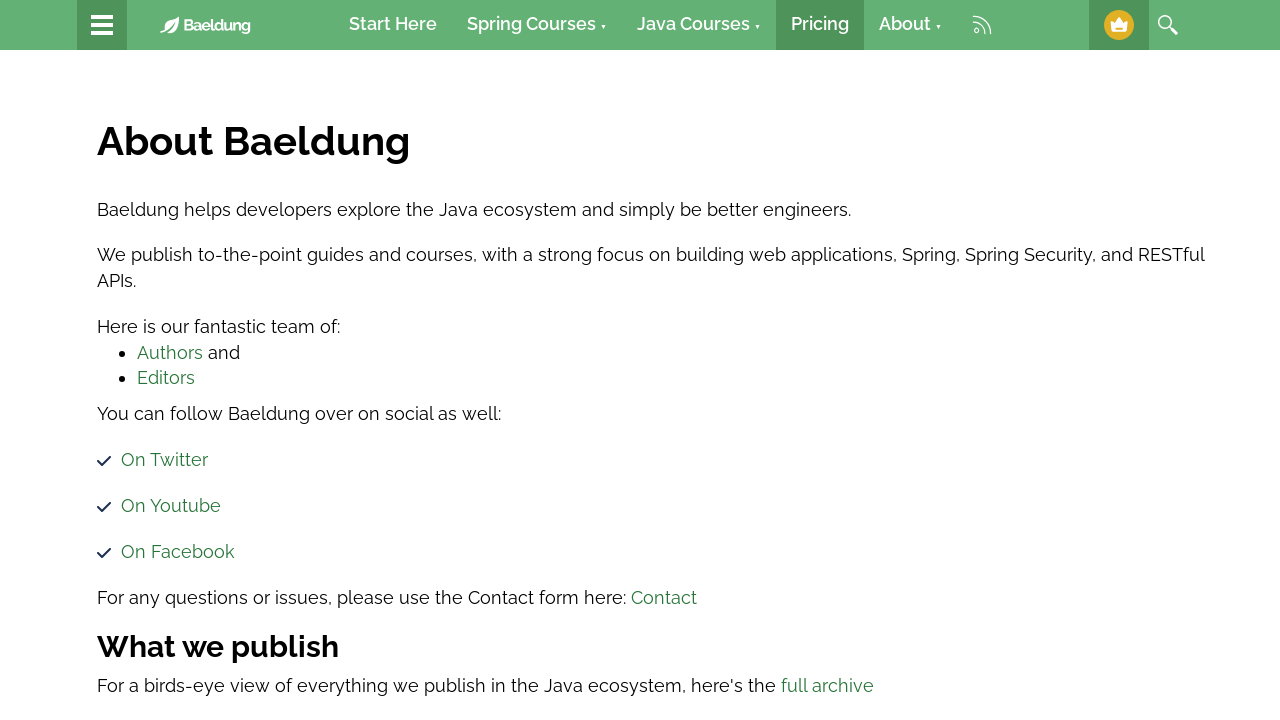